Tests JavaScript alert handling by navigating to the alerts page, triggering a JS prompt, entering text, and verifying the result

Starting URL: https://the-internet.herokuapp.com/

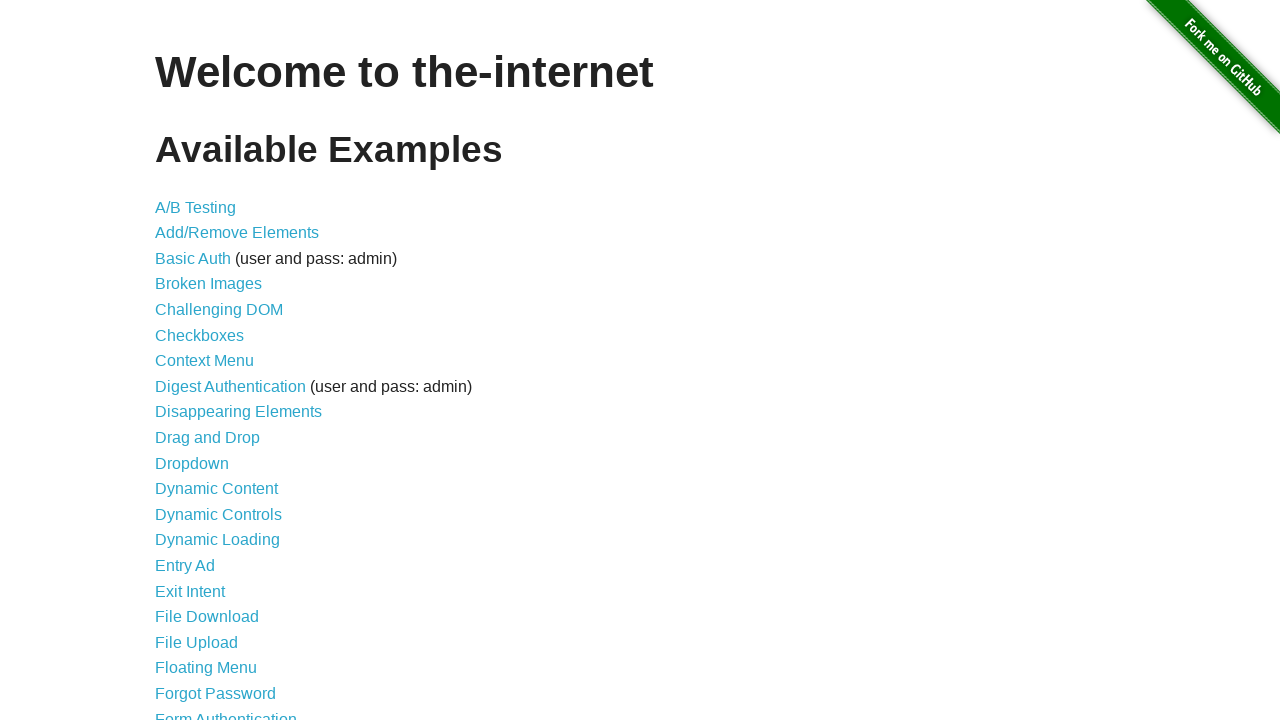

Set viewport size to 1920x1080
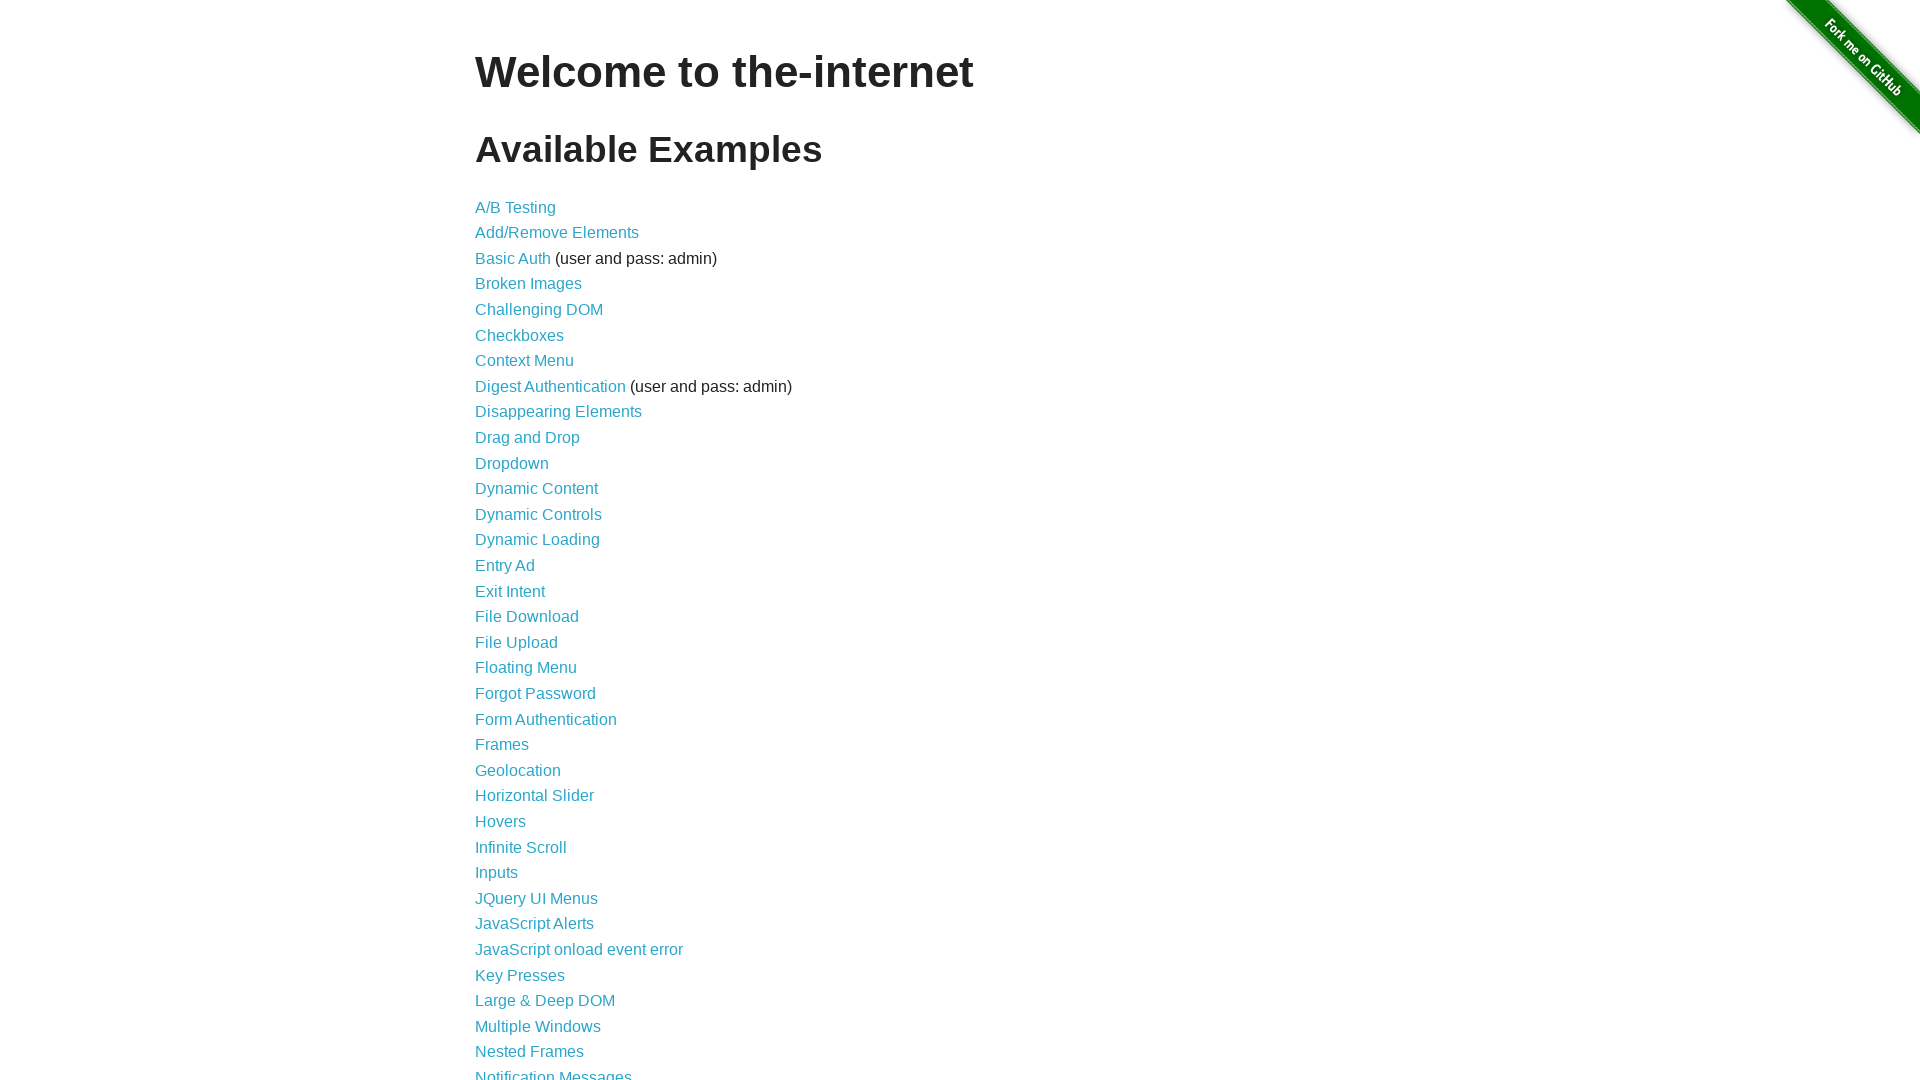

Clicked on JavaScript Alerts link at (534, 924) on xpath=//*[@id='content']/ul/li[29]/a
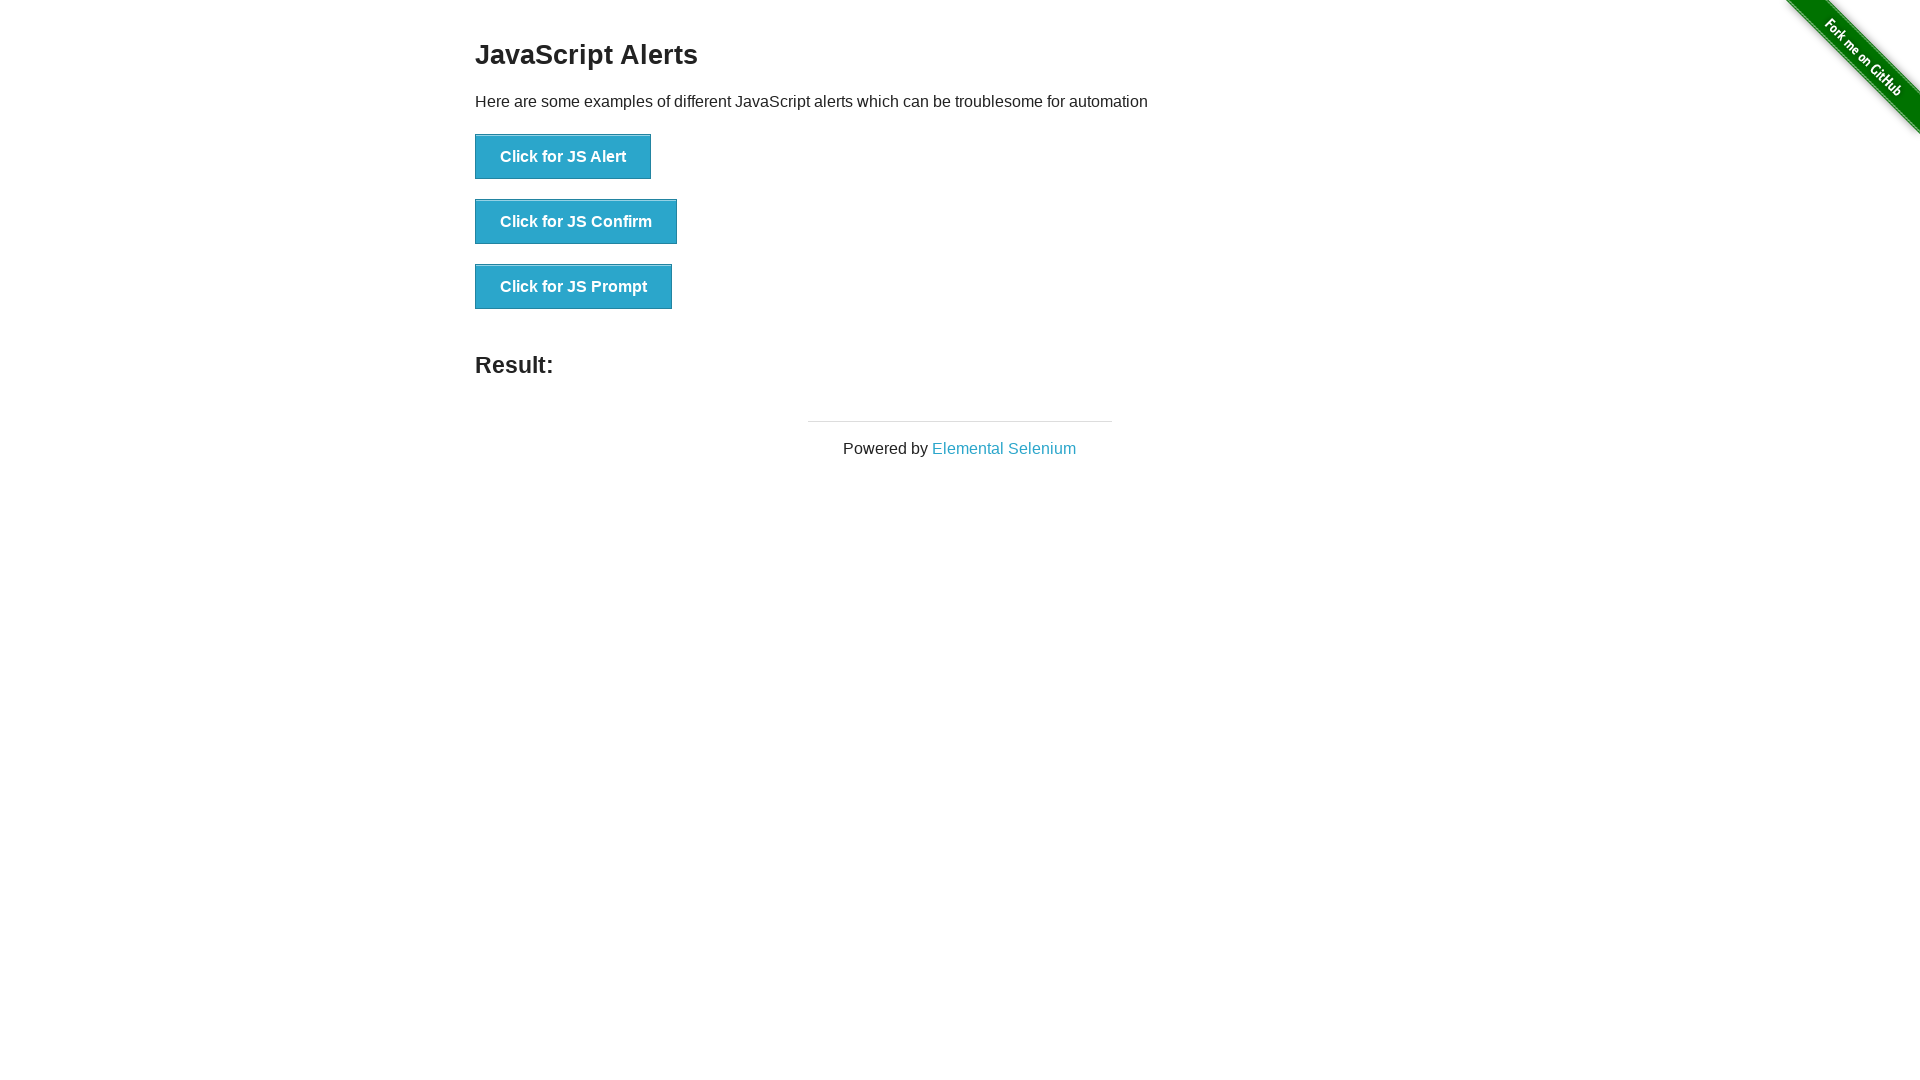

Set up dialog handler to accept prompts with 'Test' text
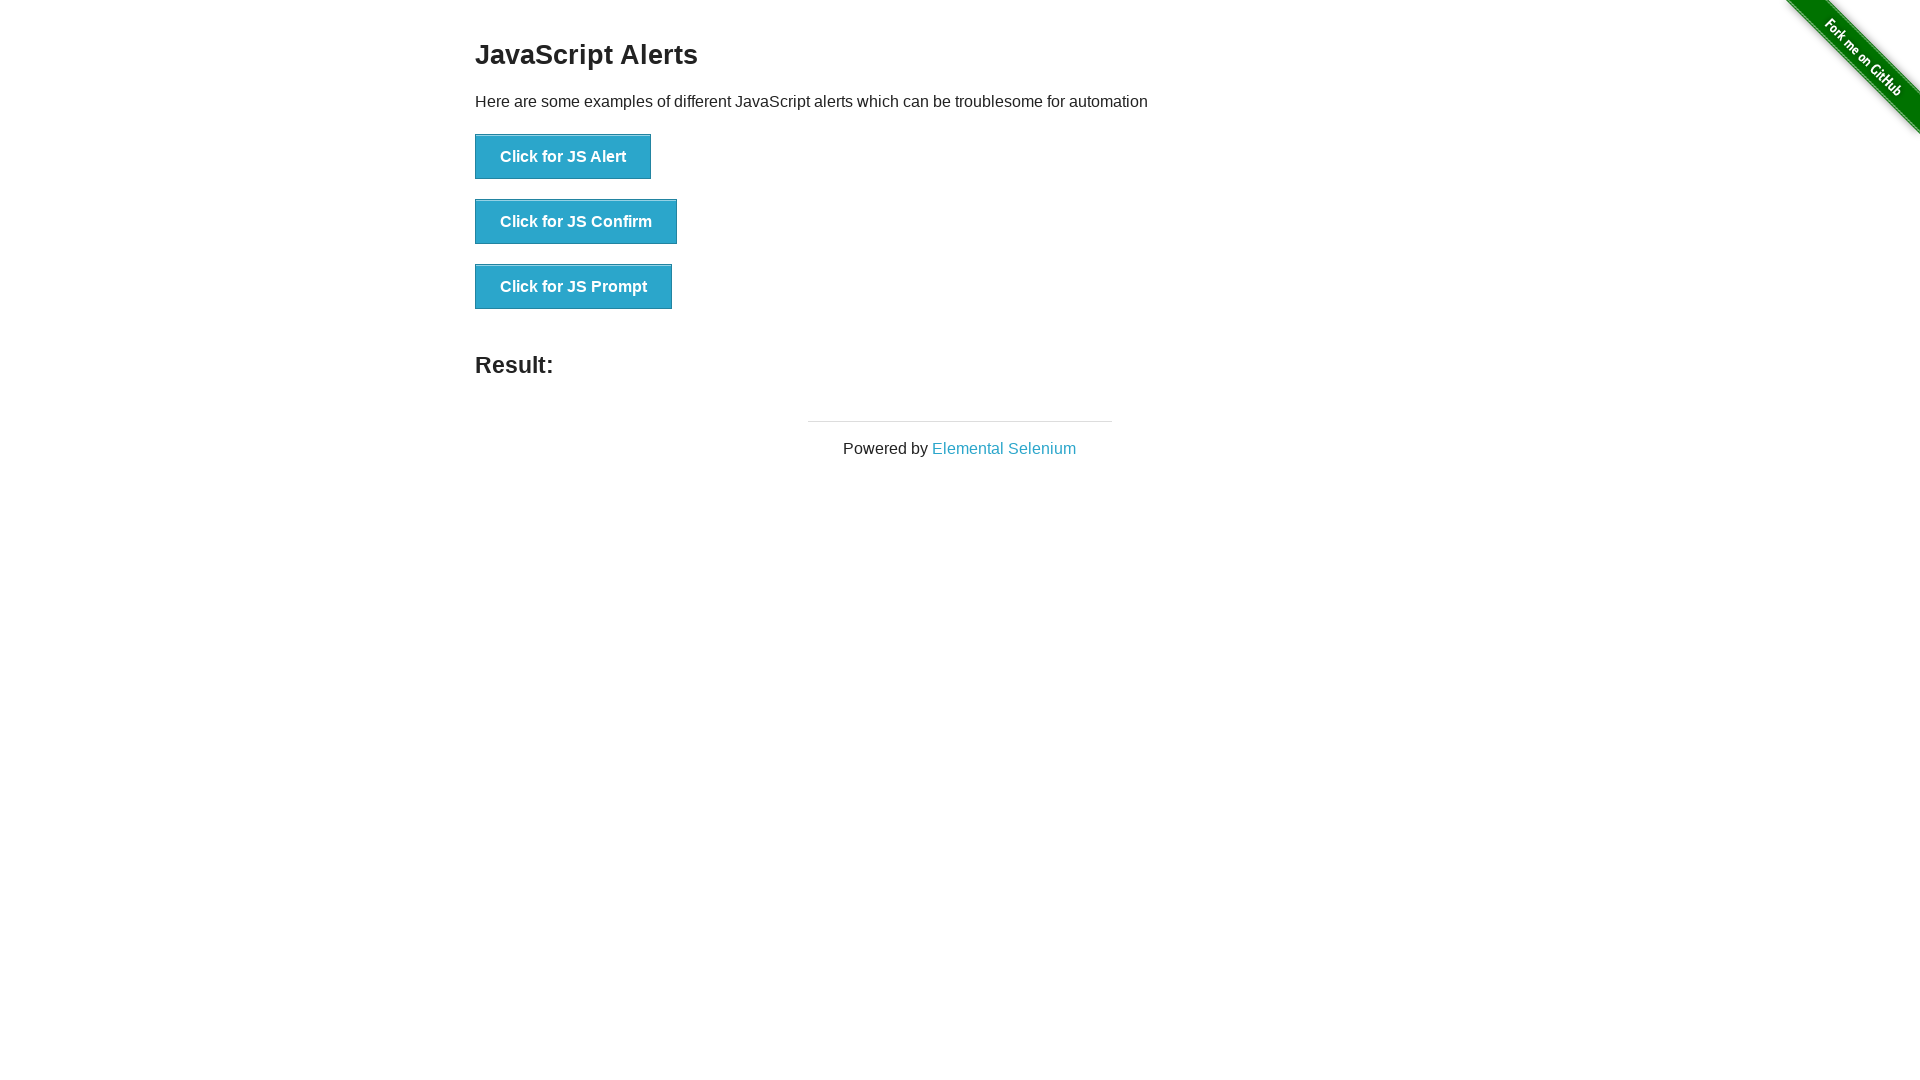

Clicked on JS Prompt button to trigger JavaScript prompt at (574, 287) on xpath=//*[@id='content']/div/ul/li[3]/button
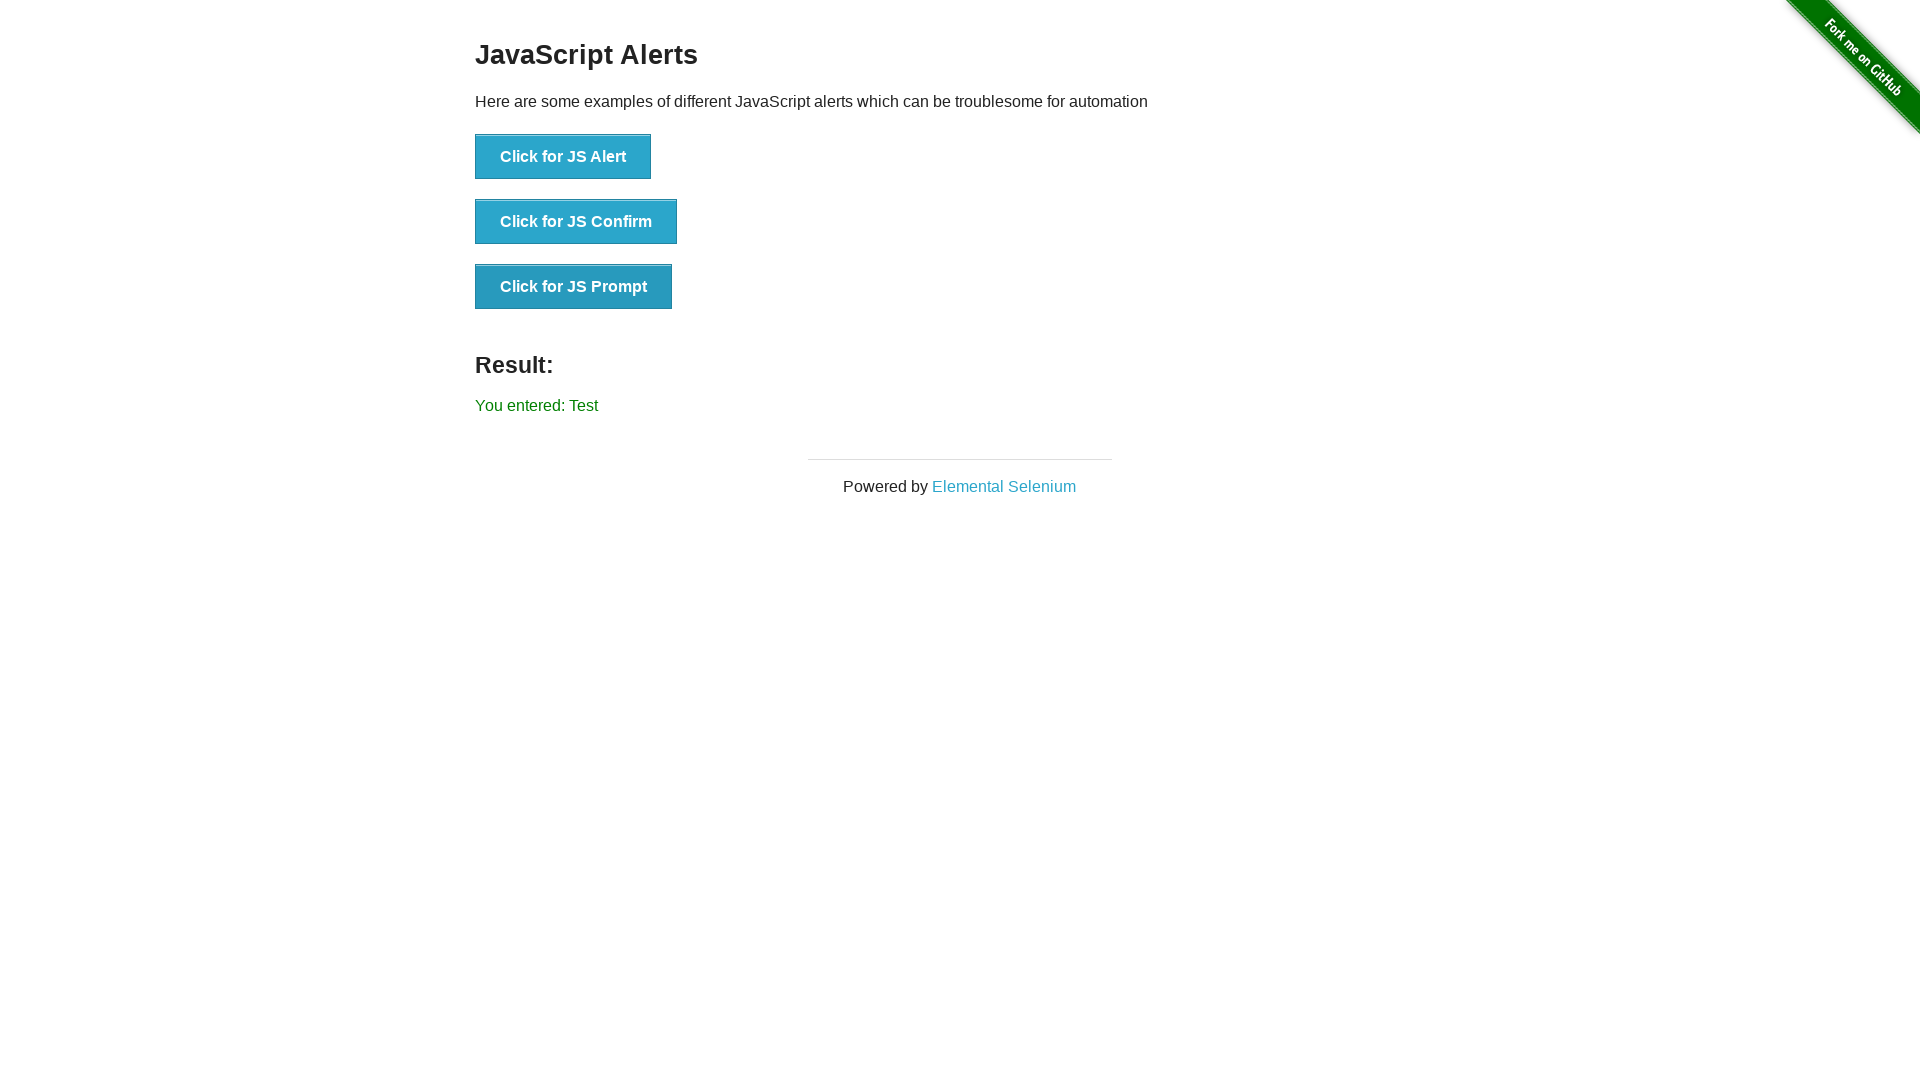

Result element loaded and is visible
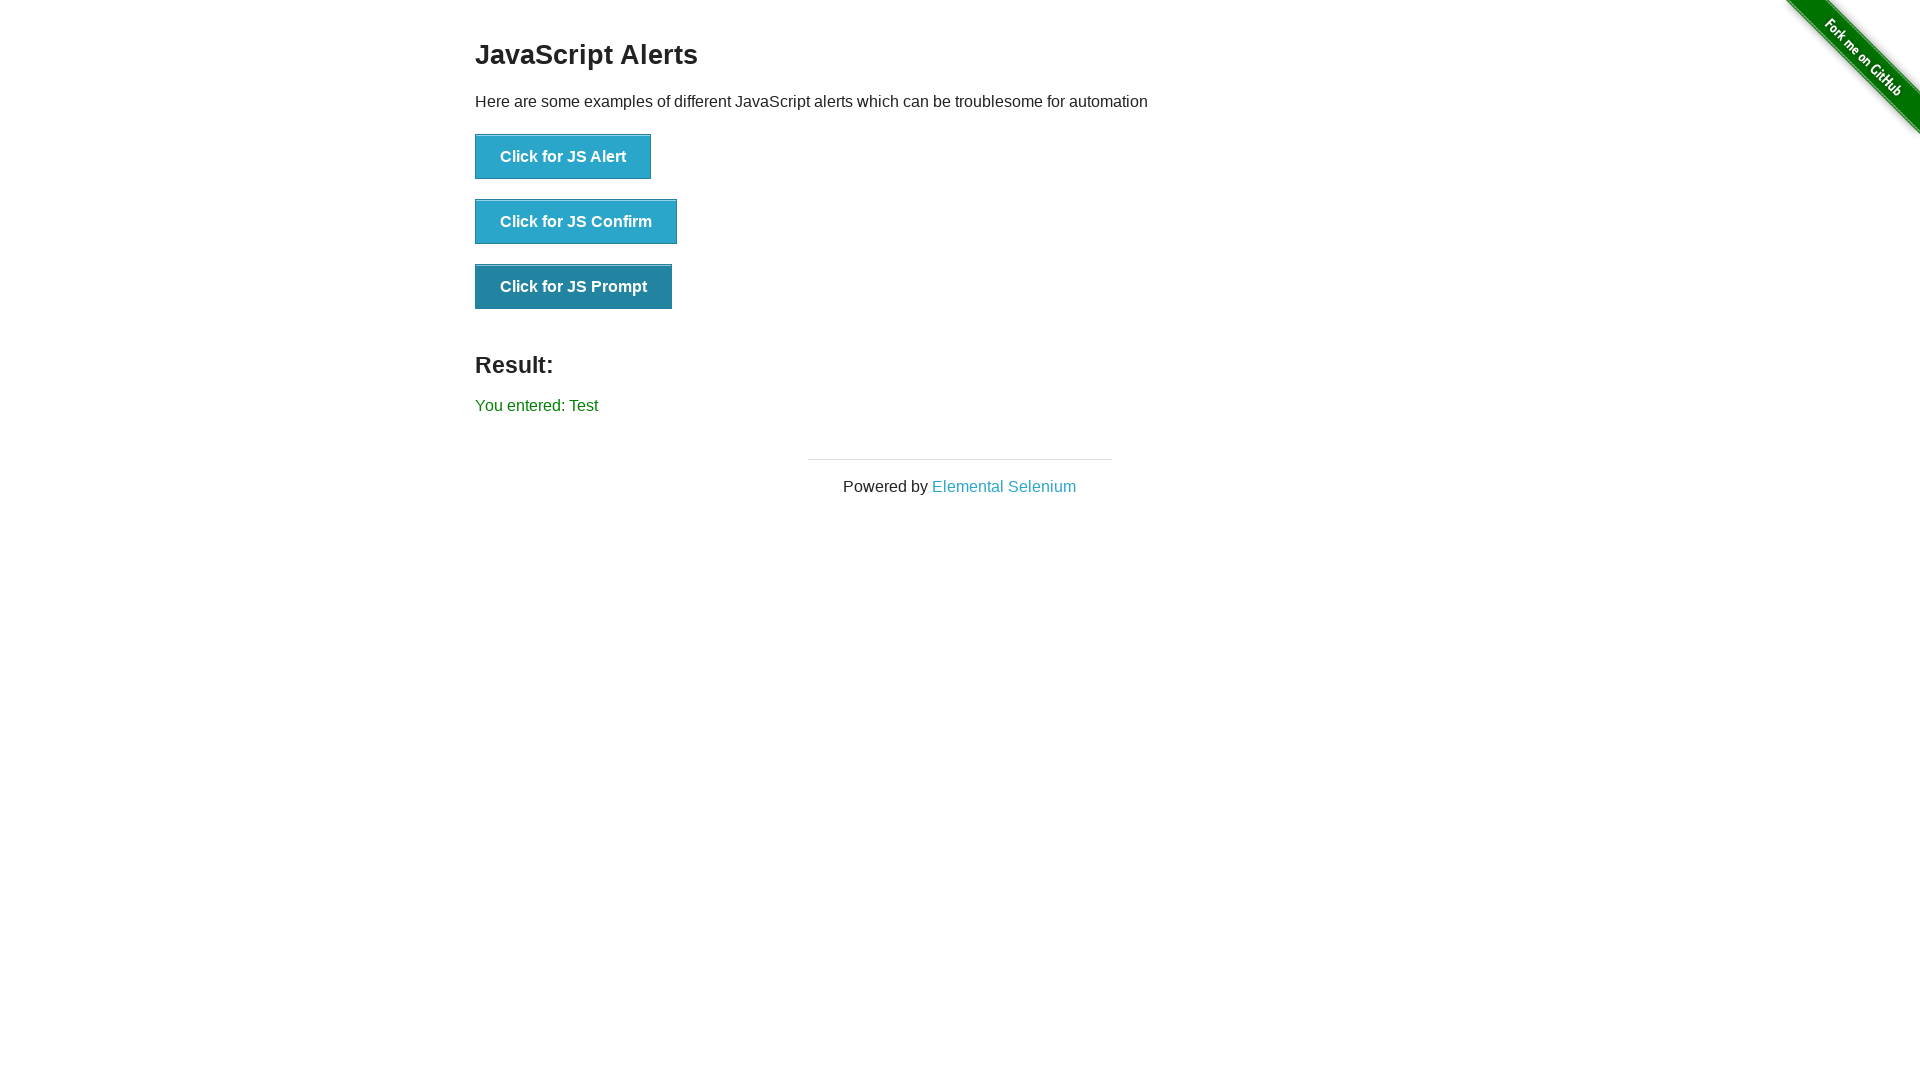

Retrieved result text: You entered: Test
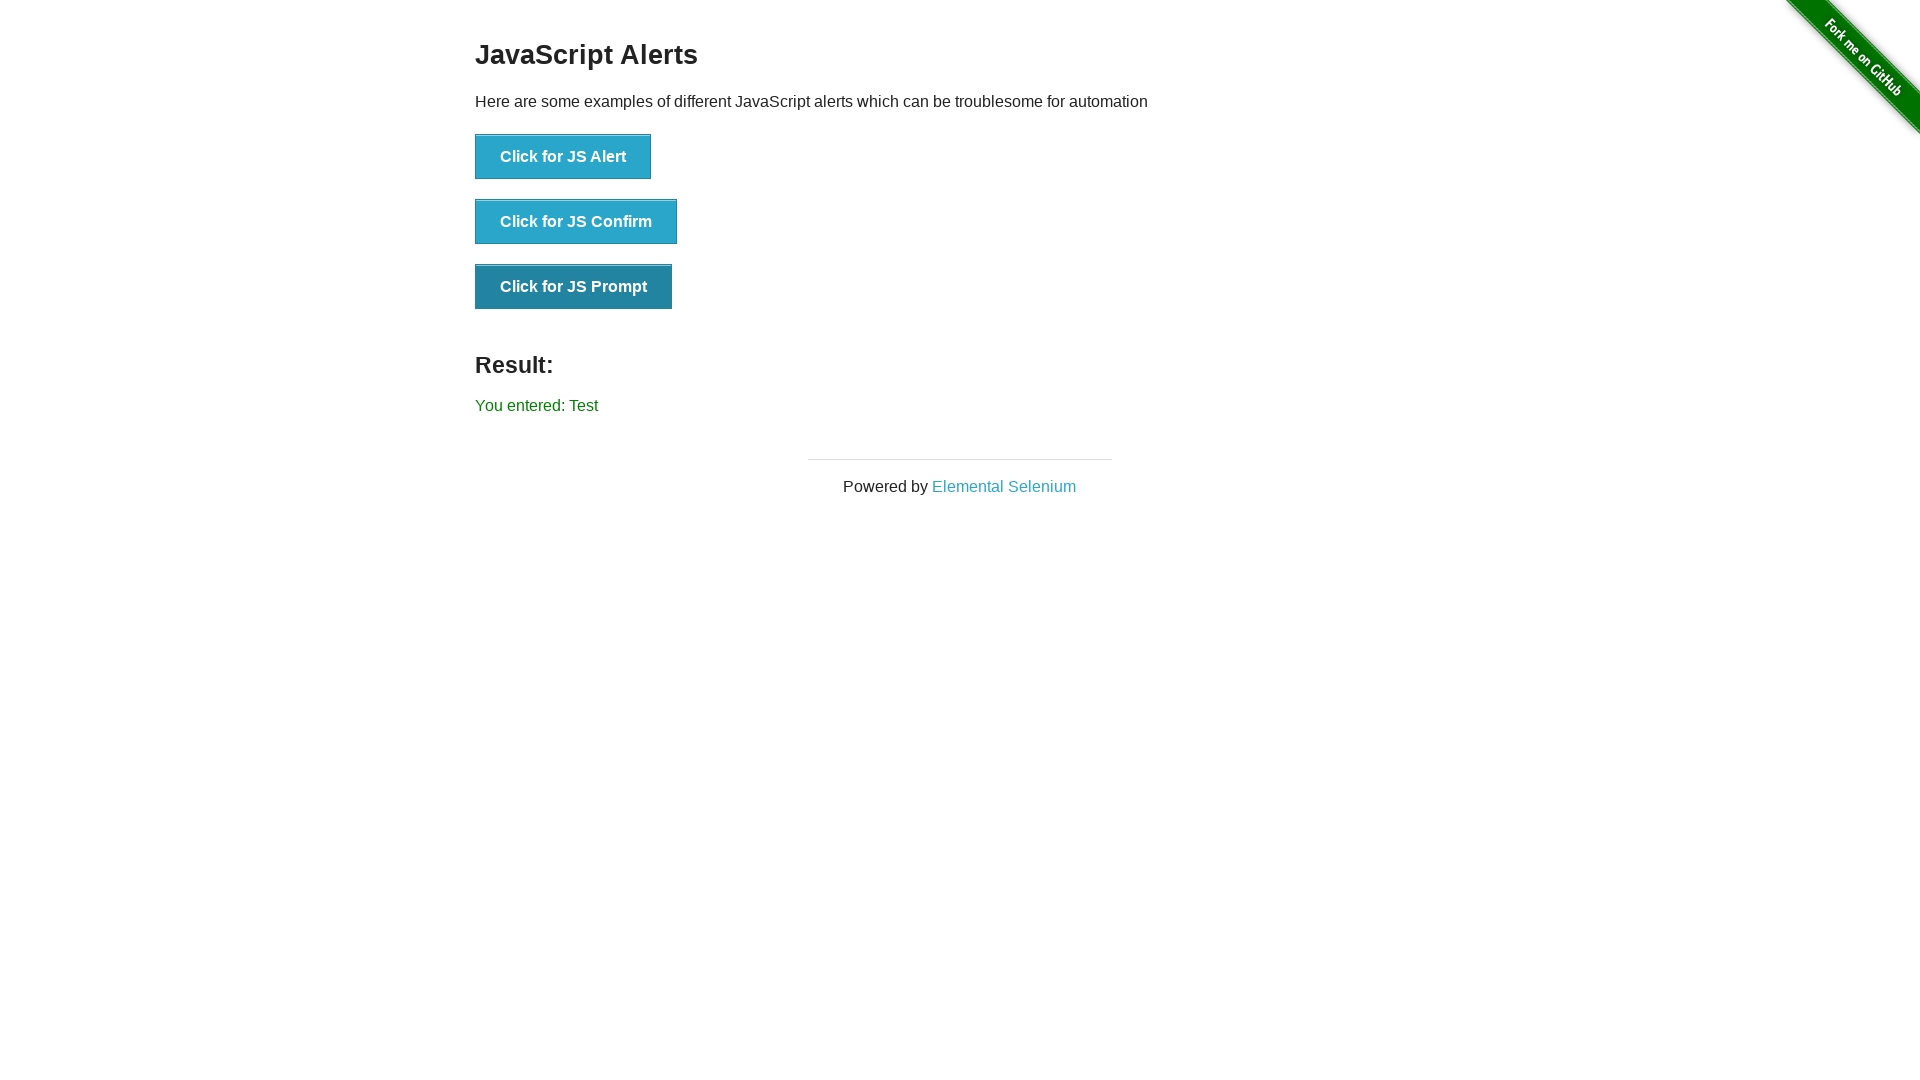

Verified that result text contains 'Test'
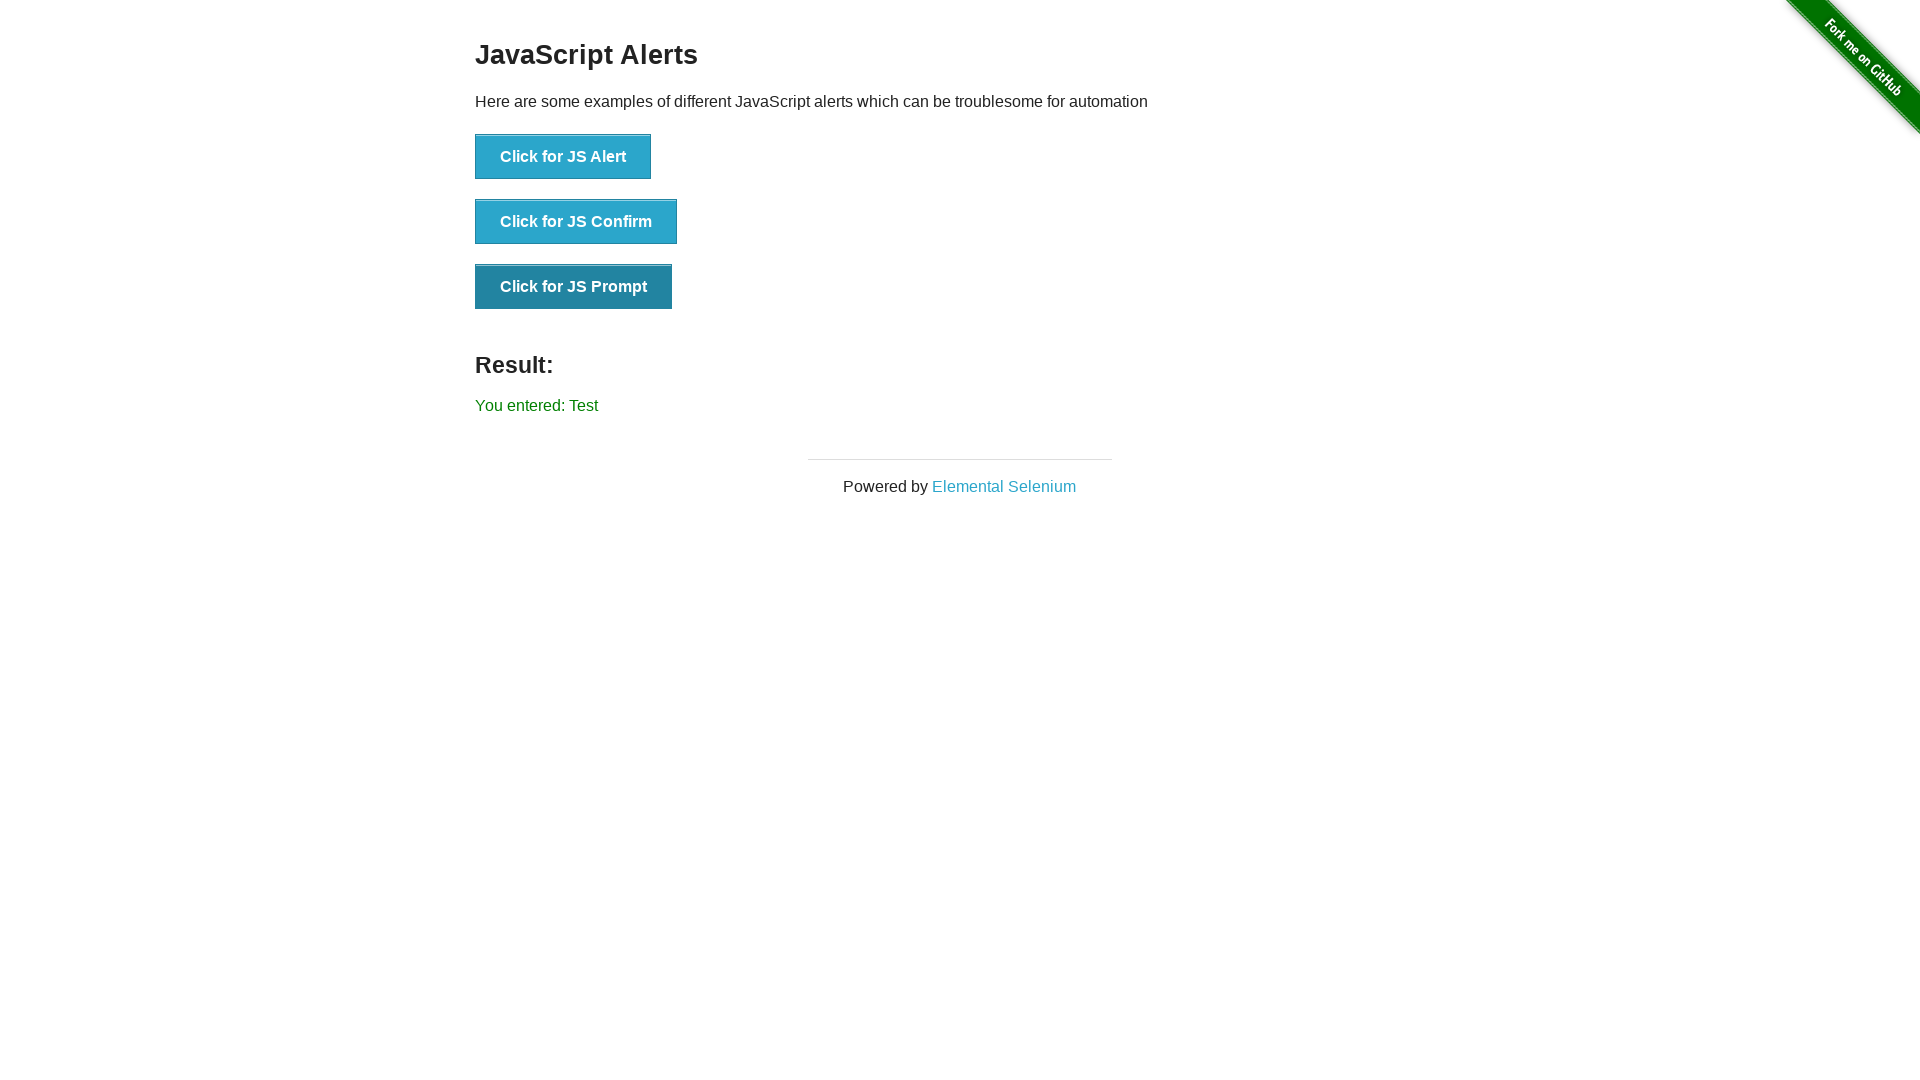

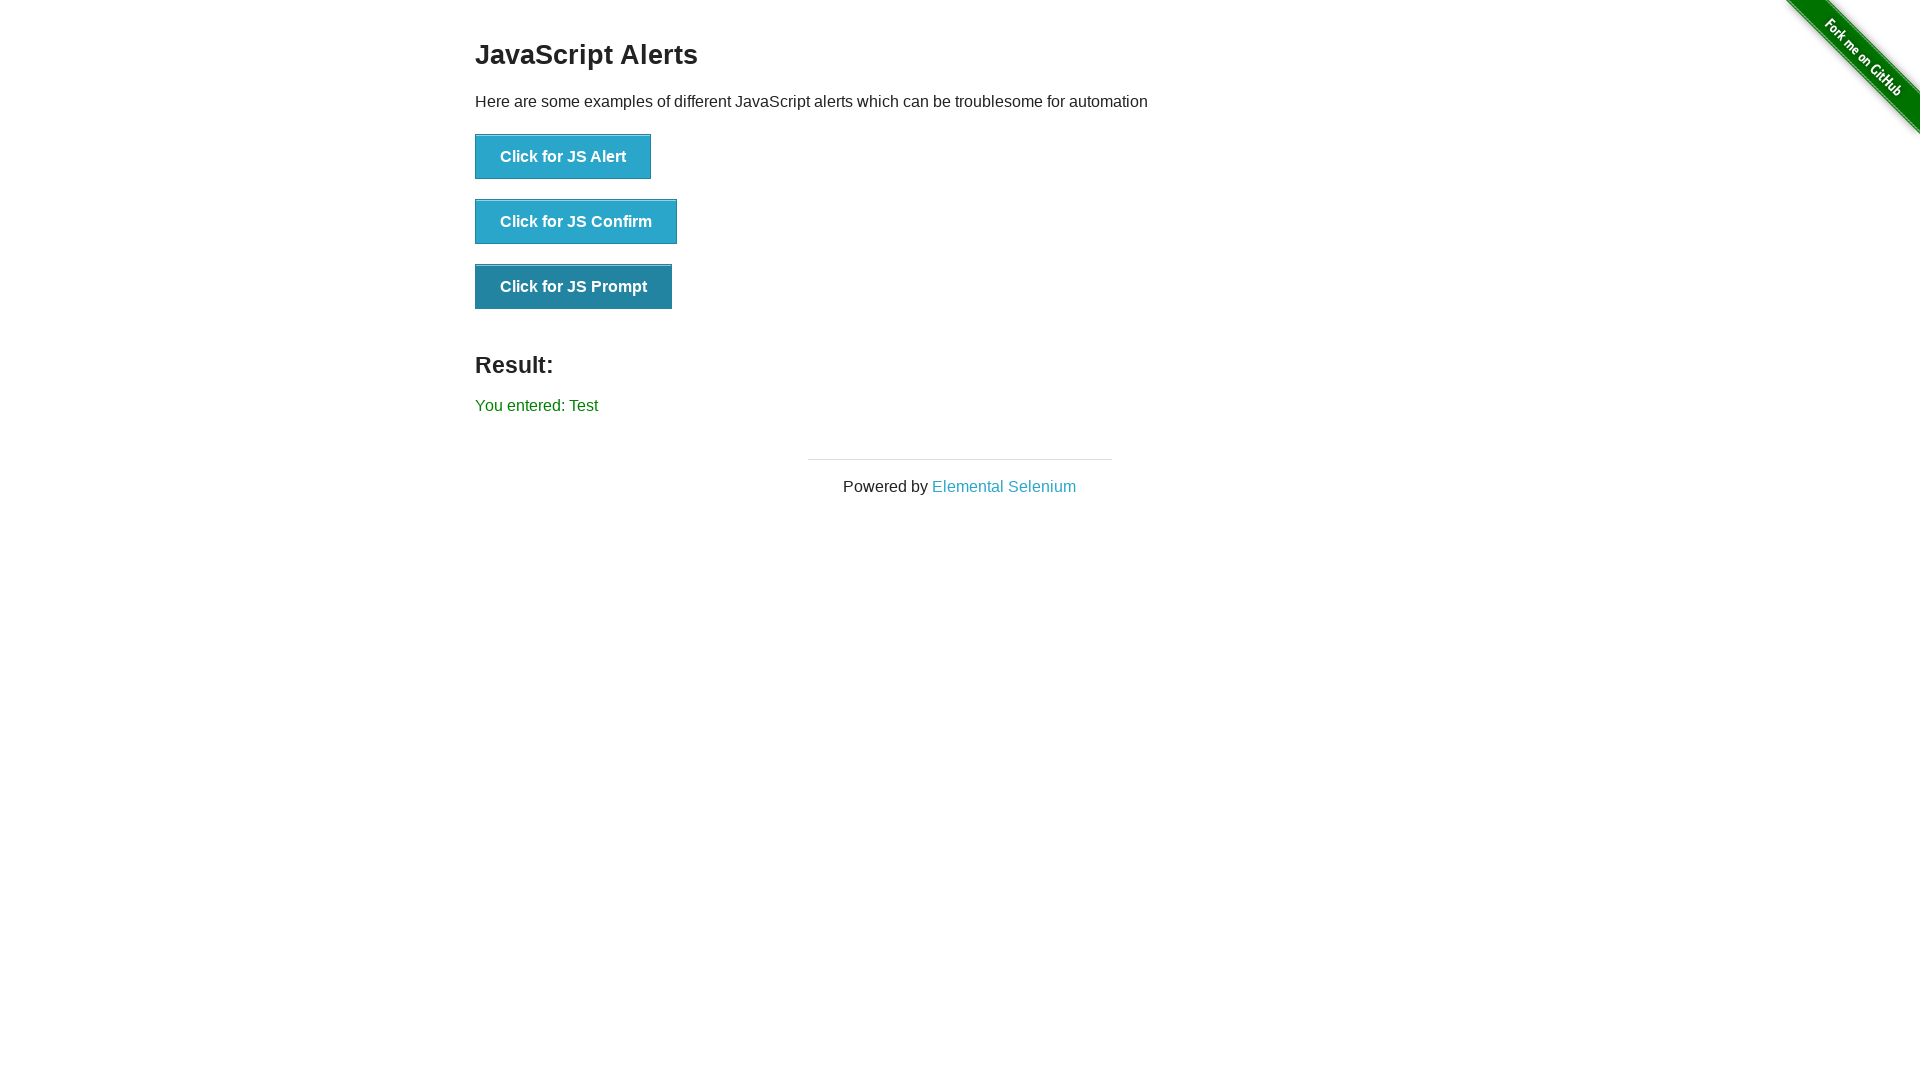